Tests waiting for XHTTP messages to complete and verifying the message count is zero

Starting URL: https://testpages.eviltester.com/styled/sync/xhttp-messages.html

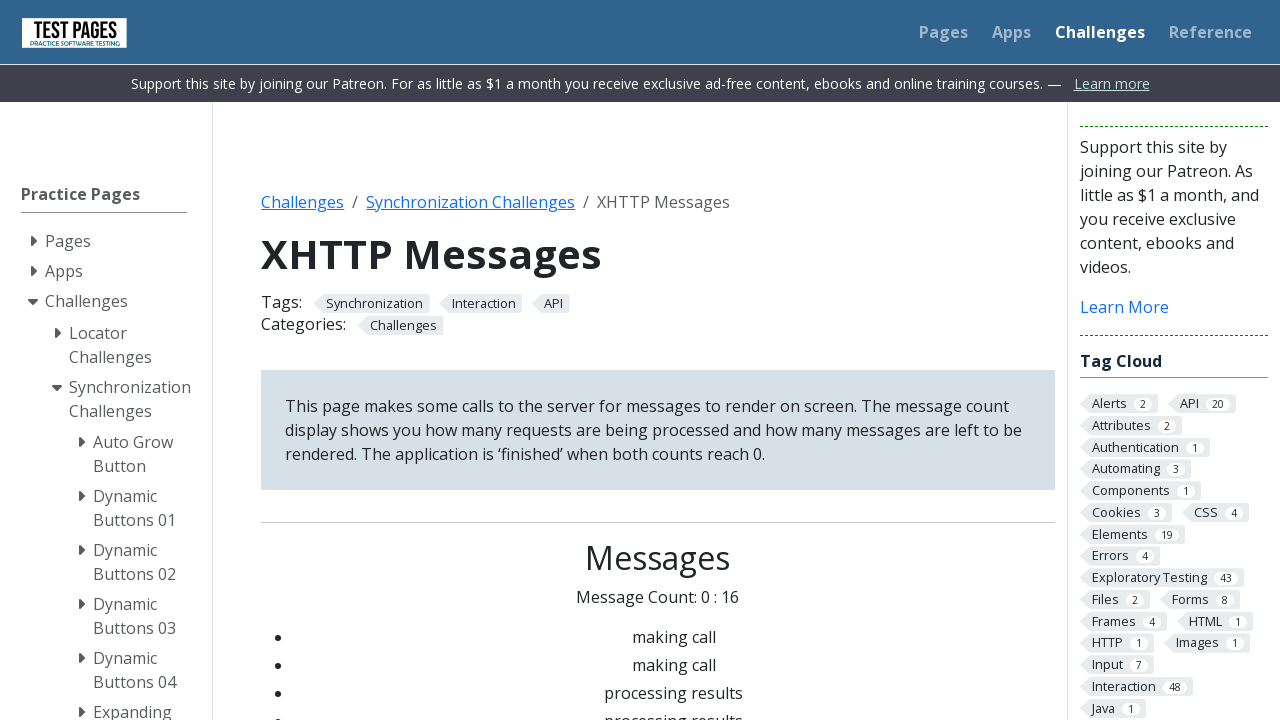

Waited for XHTTP messages to complete - Message Count shows 0 : 0
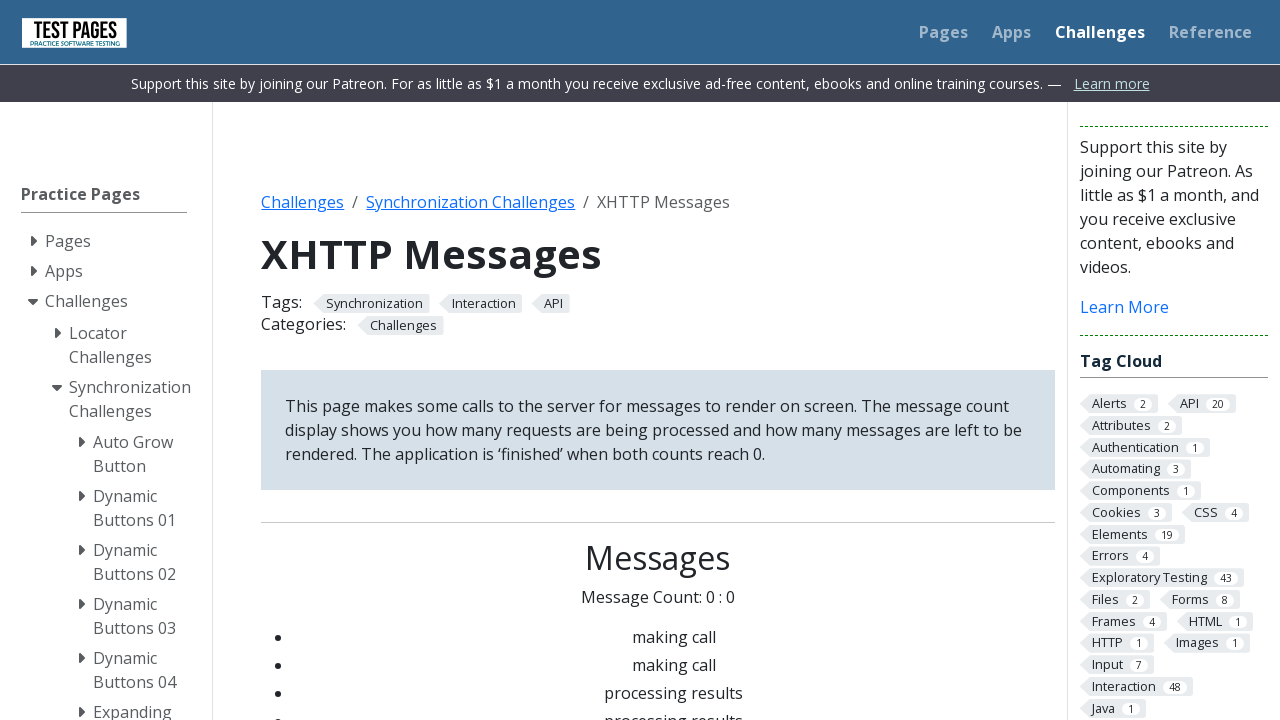

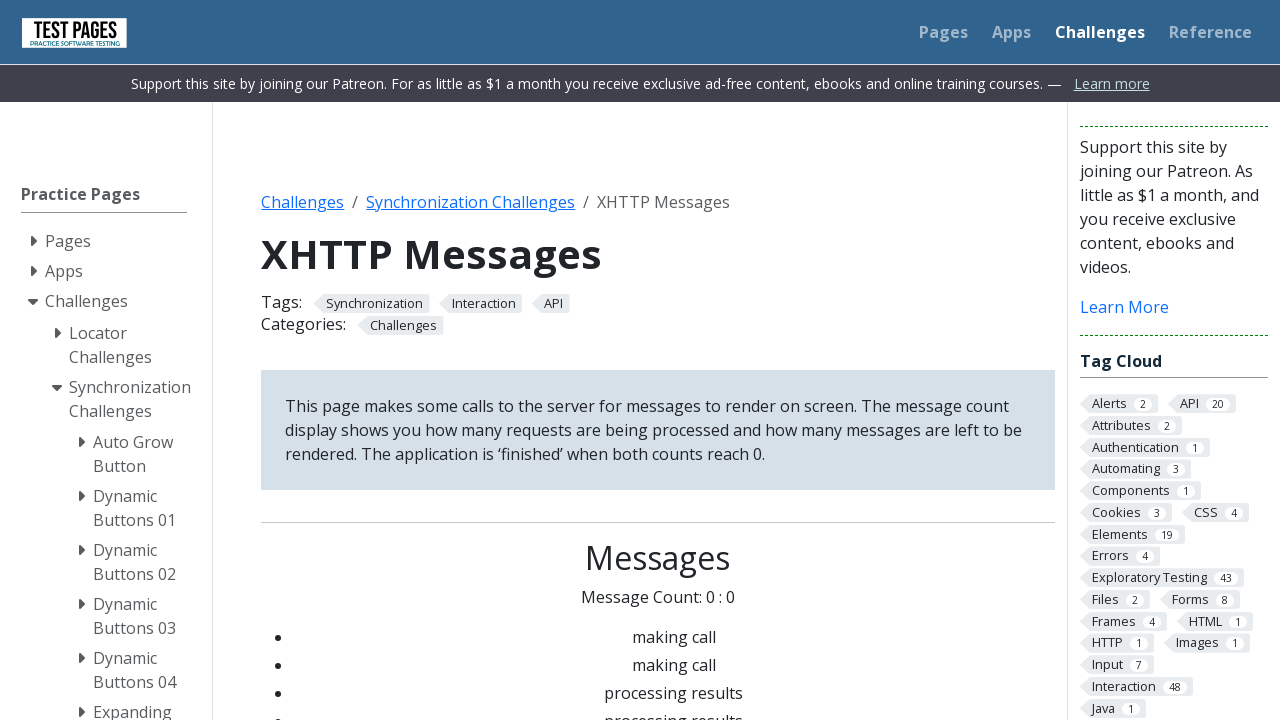